Navigates to a Selenium practice form page and checks the alignment of first name and last name text boxes by comparing their sizes

Starting URL: https://www.techlistic.com/p/selenium-practice-form.html

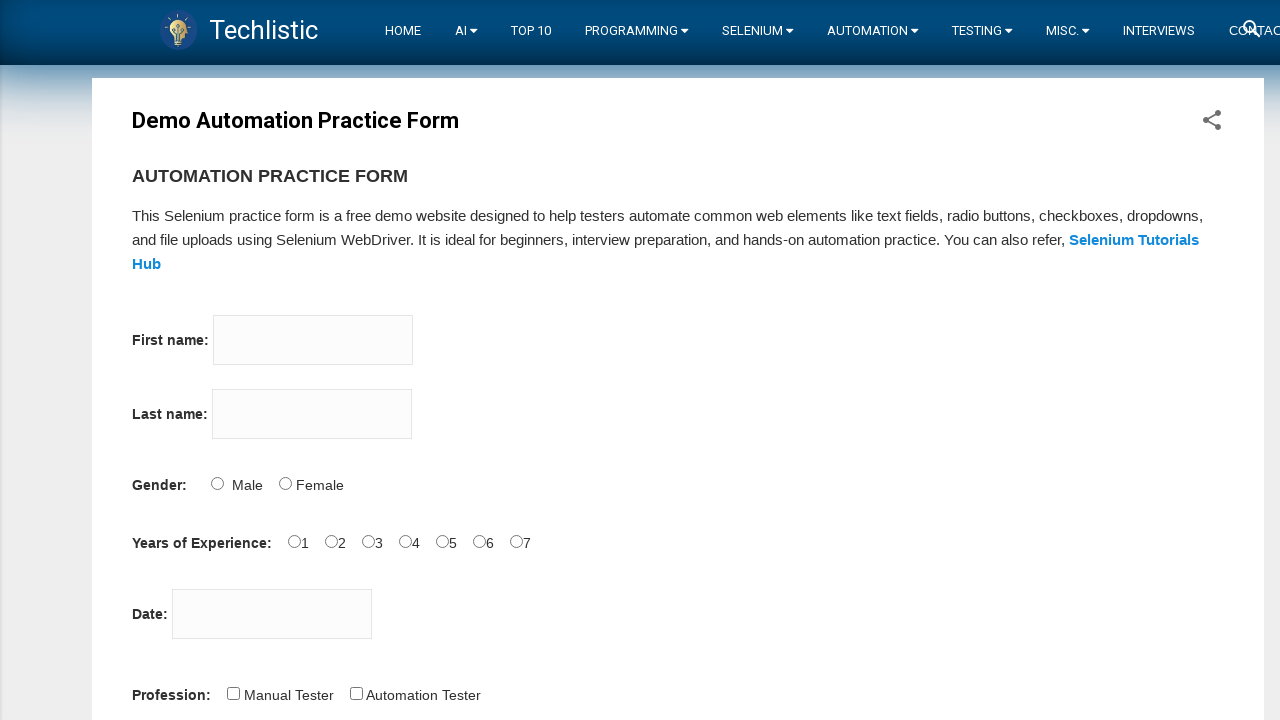

Navigated to Selenium practice form page
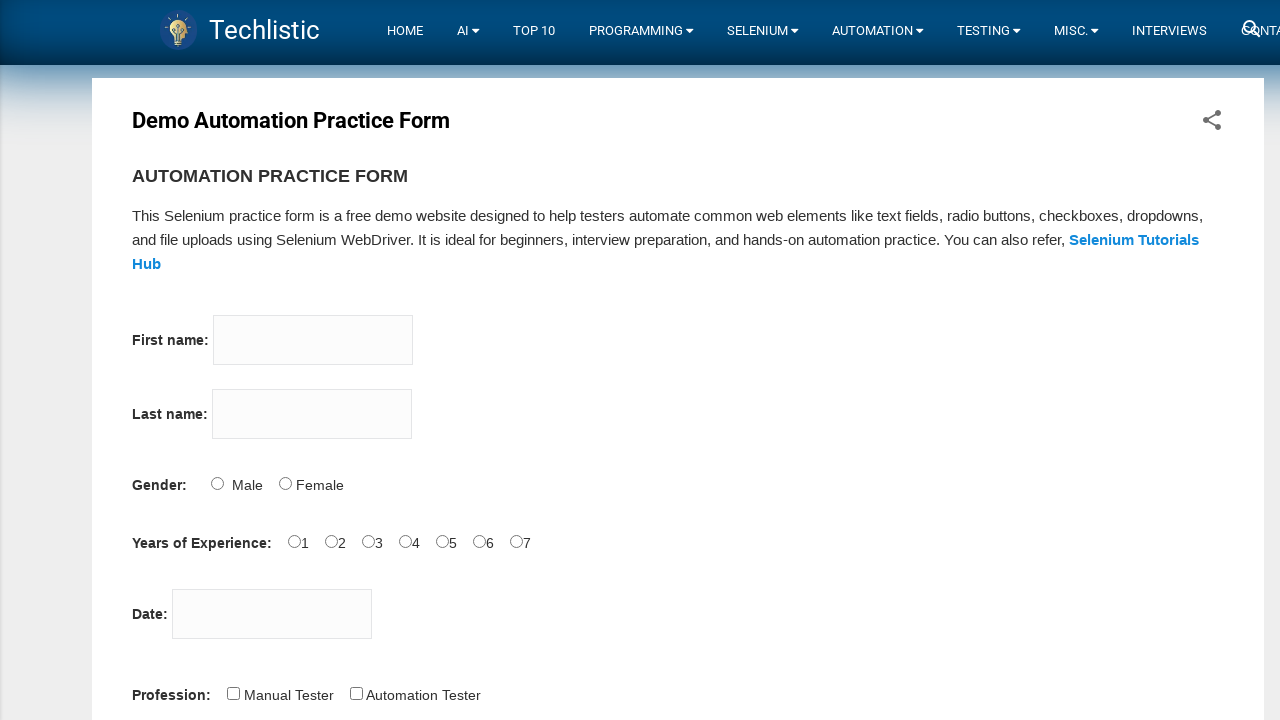

First name field loaded and located
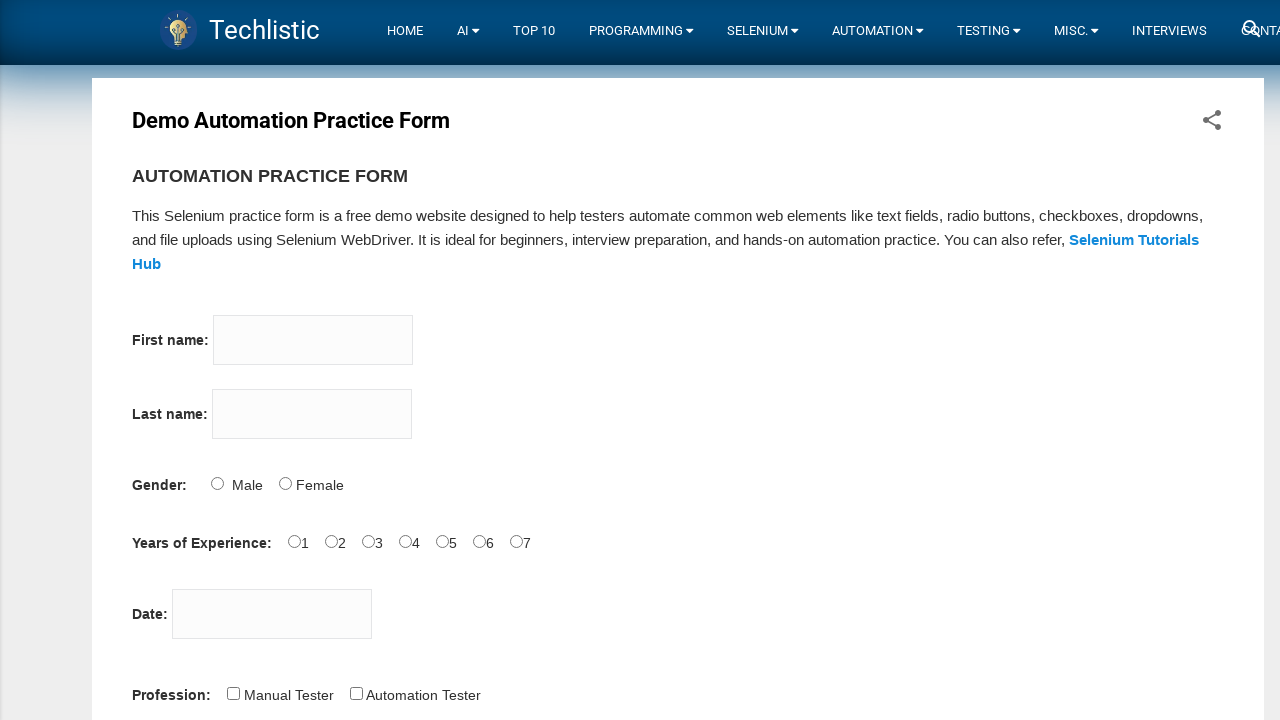

Retrieved bounding box of first name field
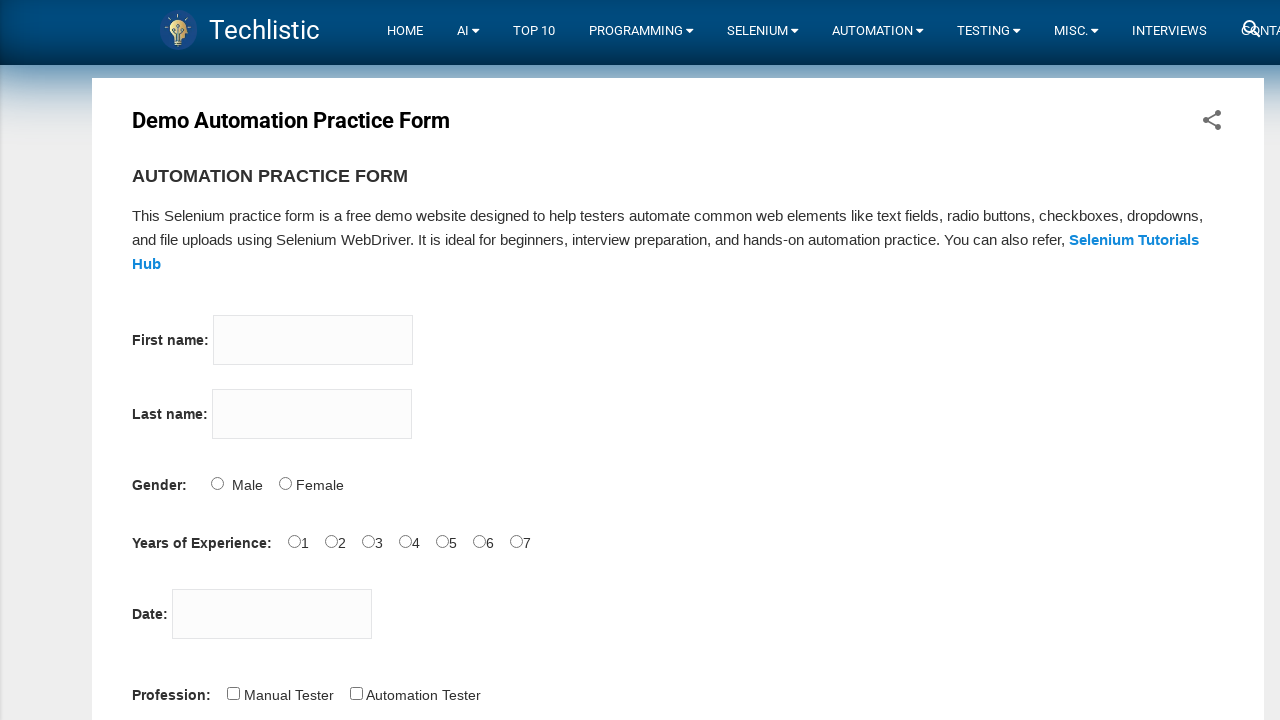

Located last name field
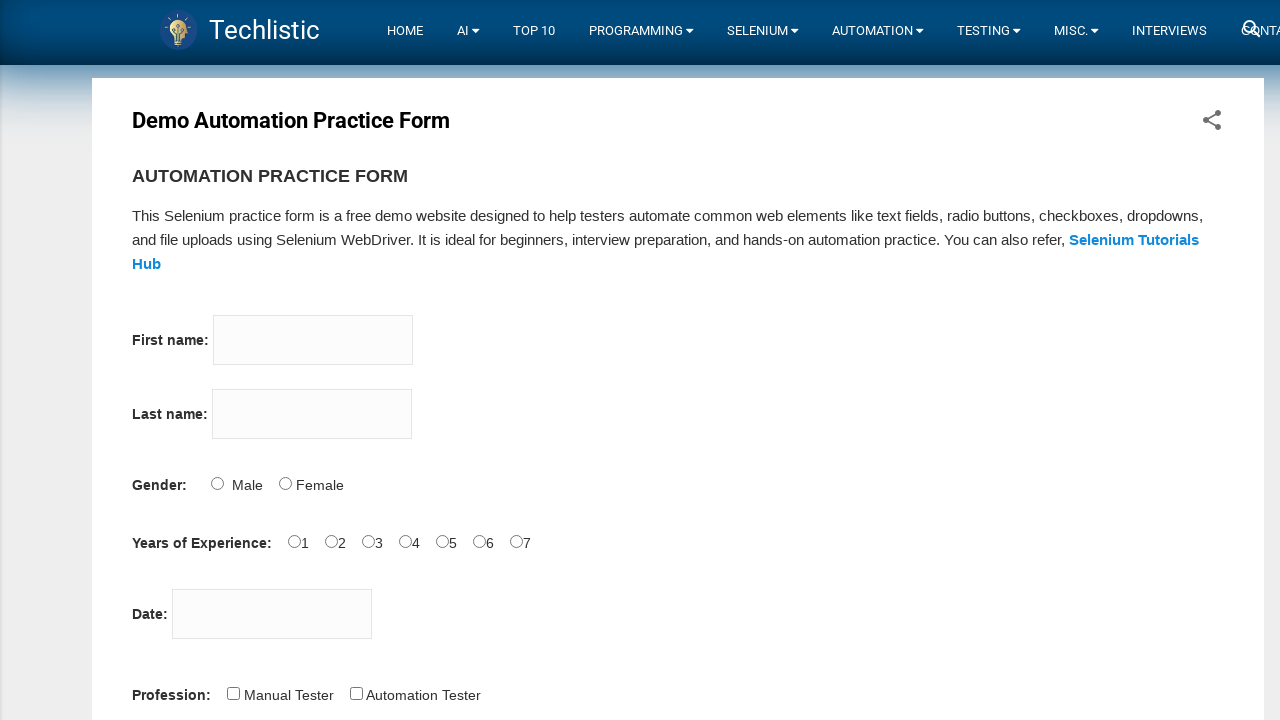

Retrieved bounding box of last name field
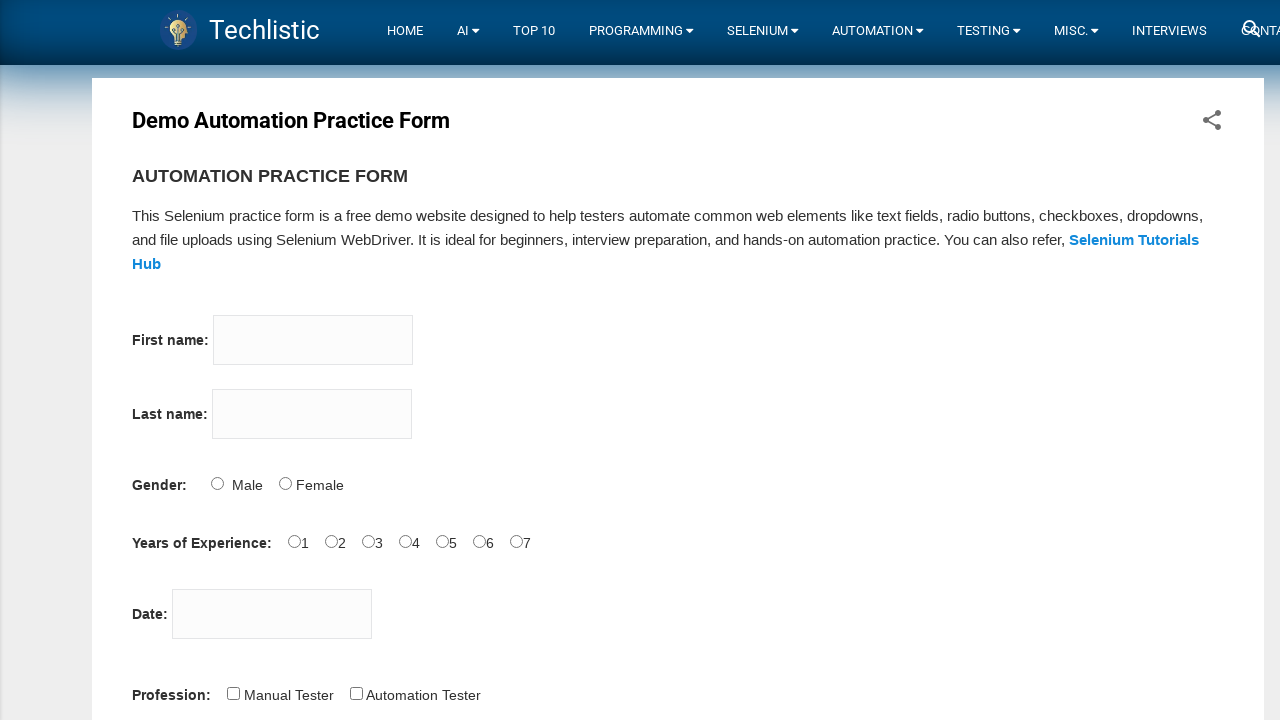

Verified first name field is visible
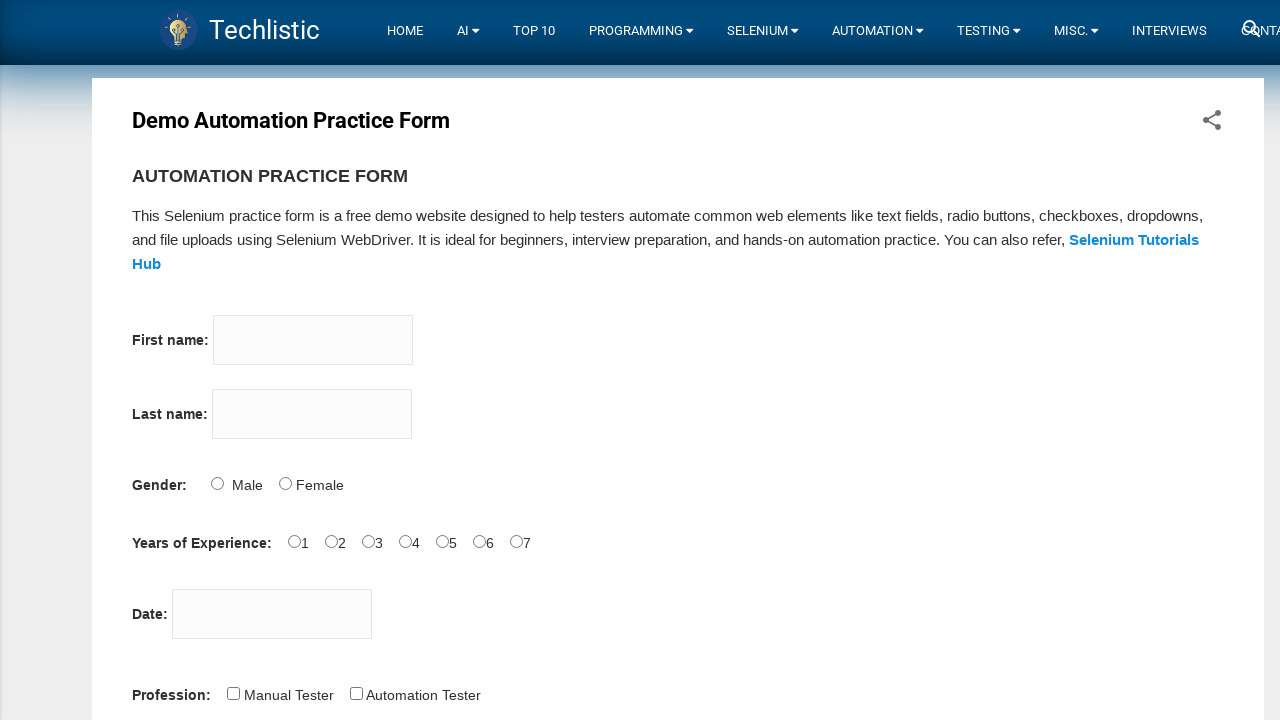

Verified last name field is visible
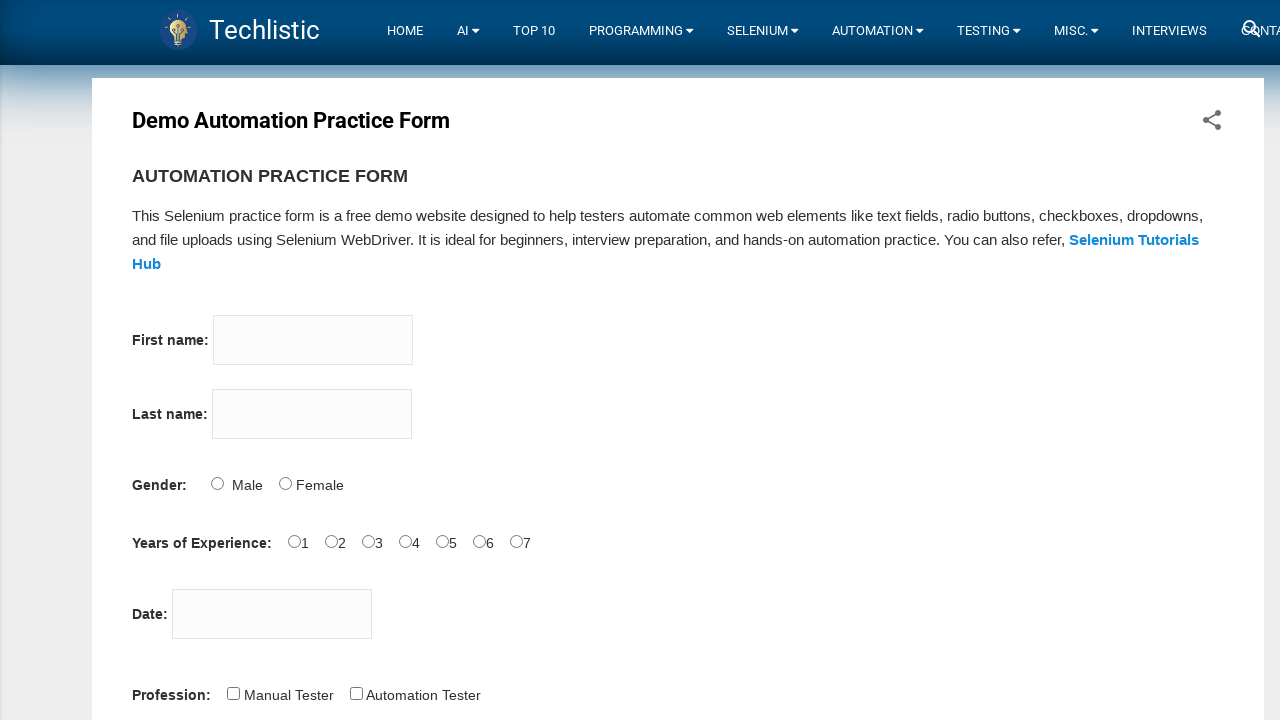

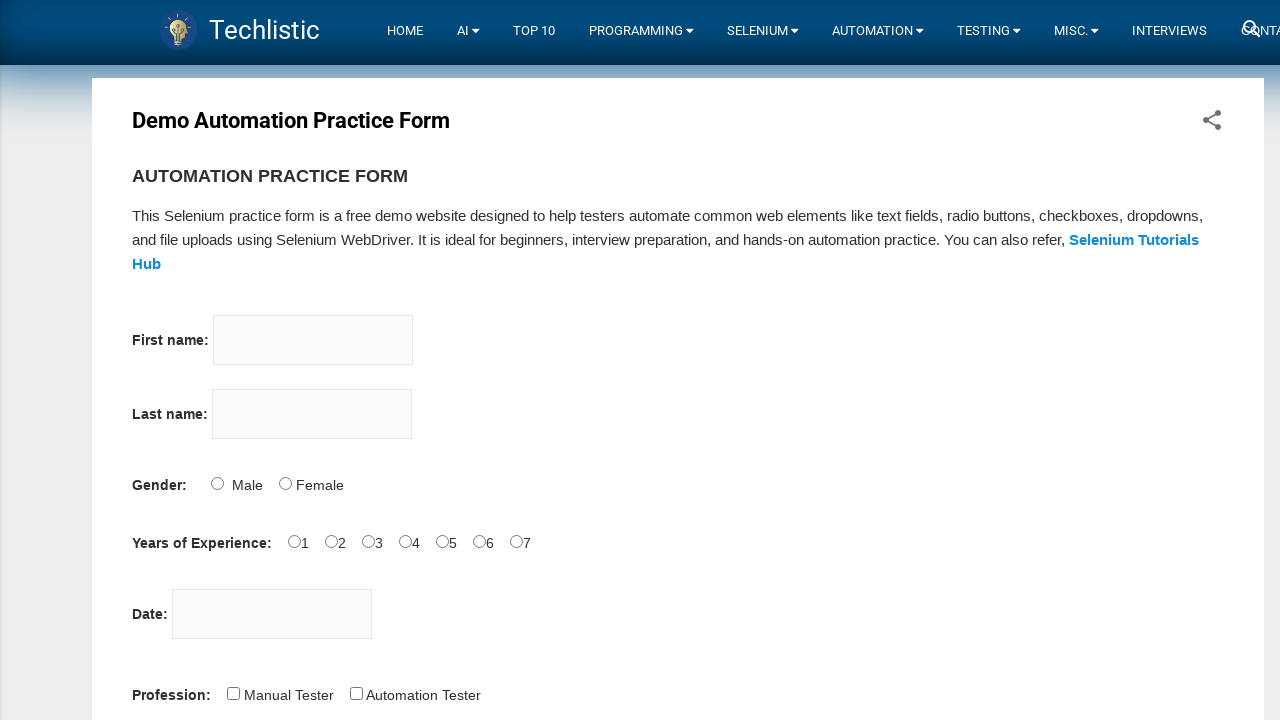